Tests the navigation flow on a healthcare demo site by clicking the "Make Appointment" button and verifying it redirects to the login page.

Starting URL: https://katalon-demo-cura.herokuapp.com/

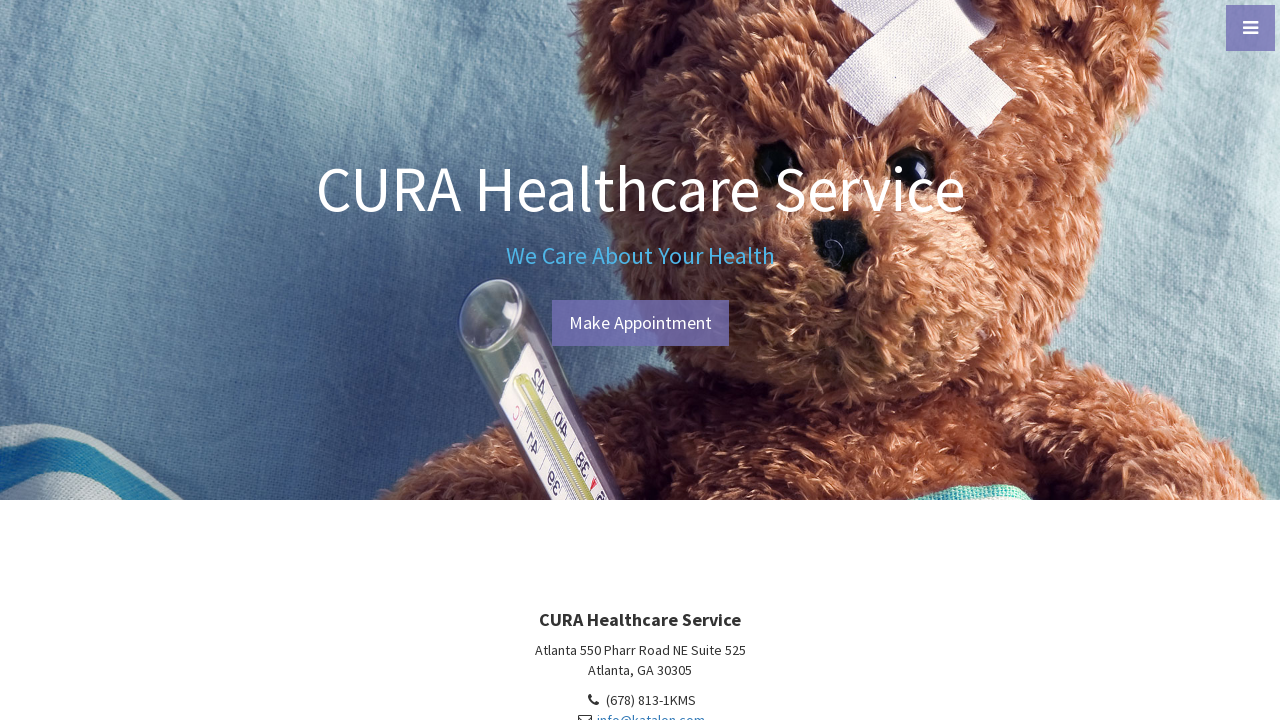

Clicked the 'Make Appointment' button at (640, 323) on #btn-make-appointment
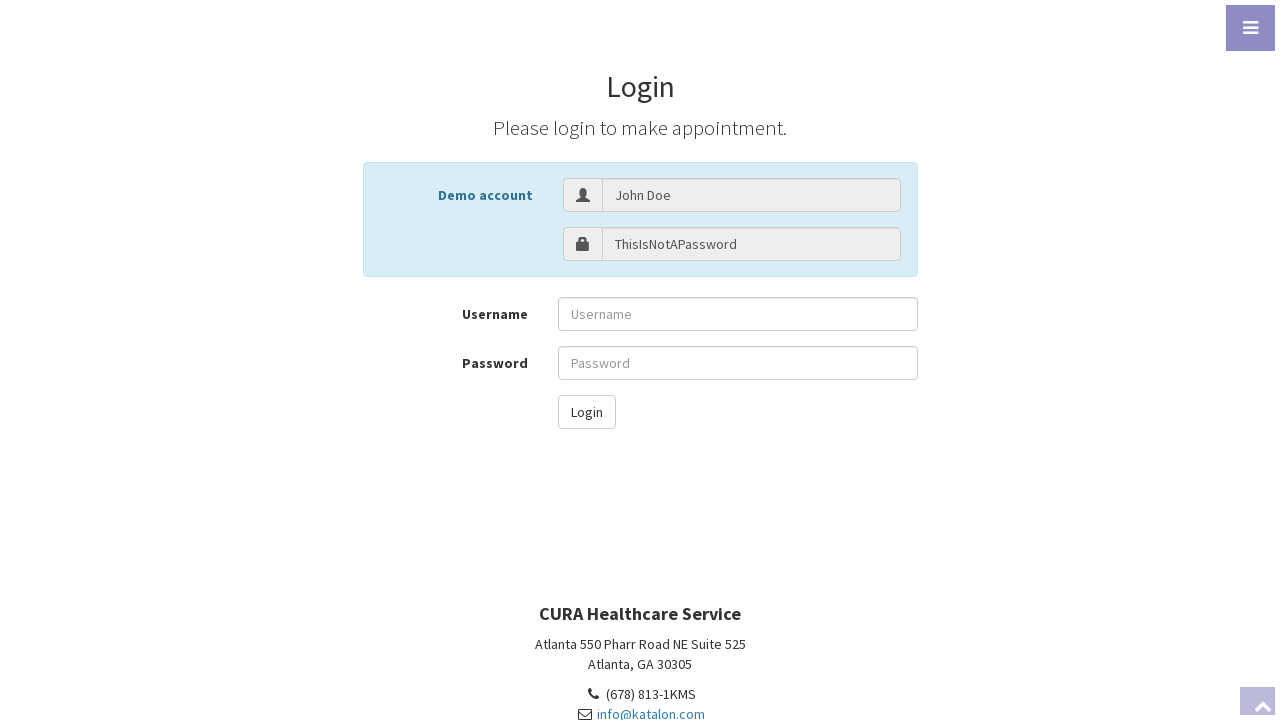

Verified navigation to login page (URL contains profile.php#login)
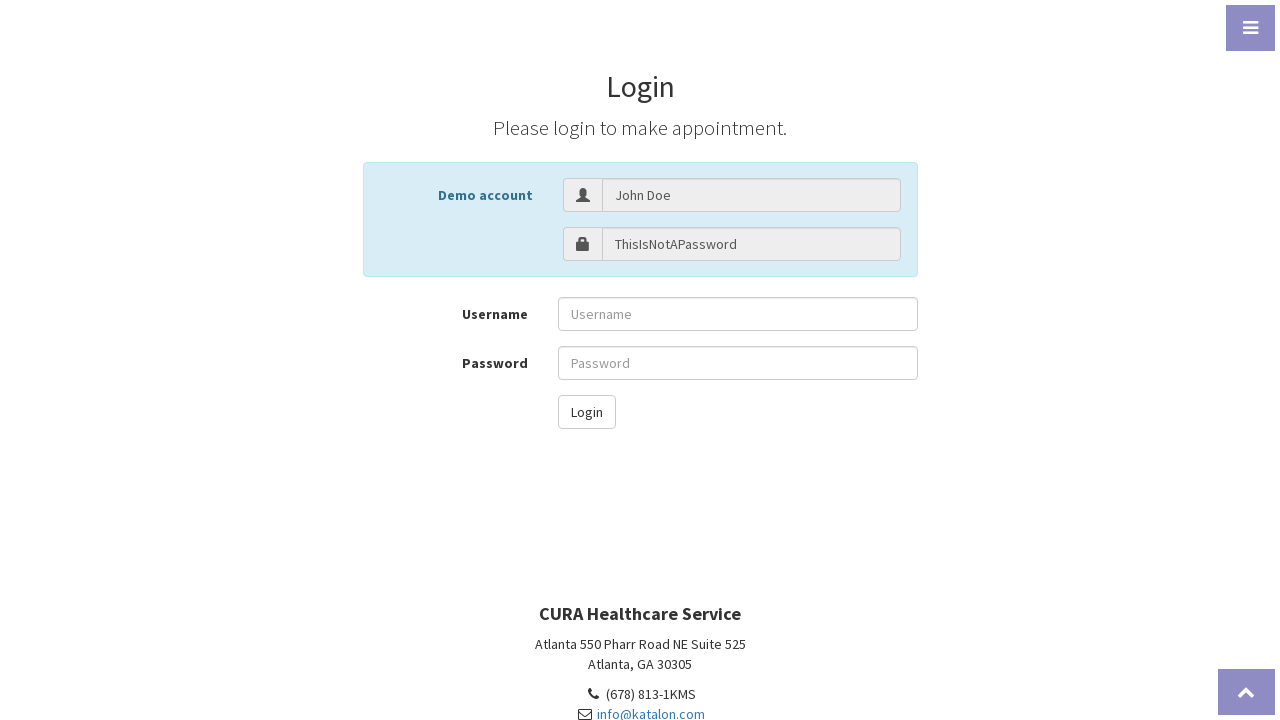

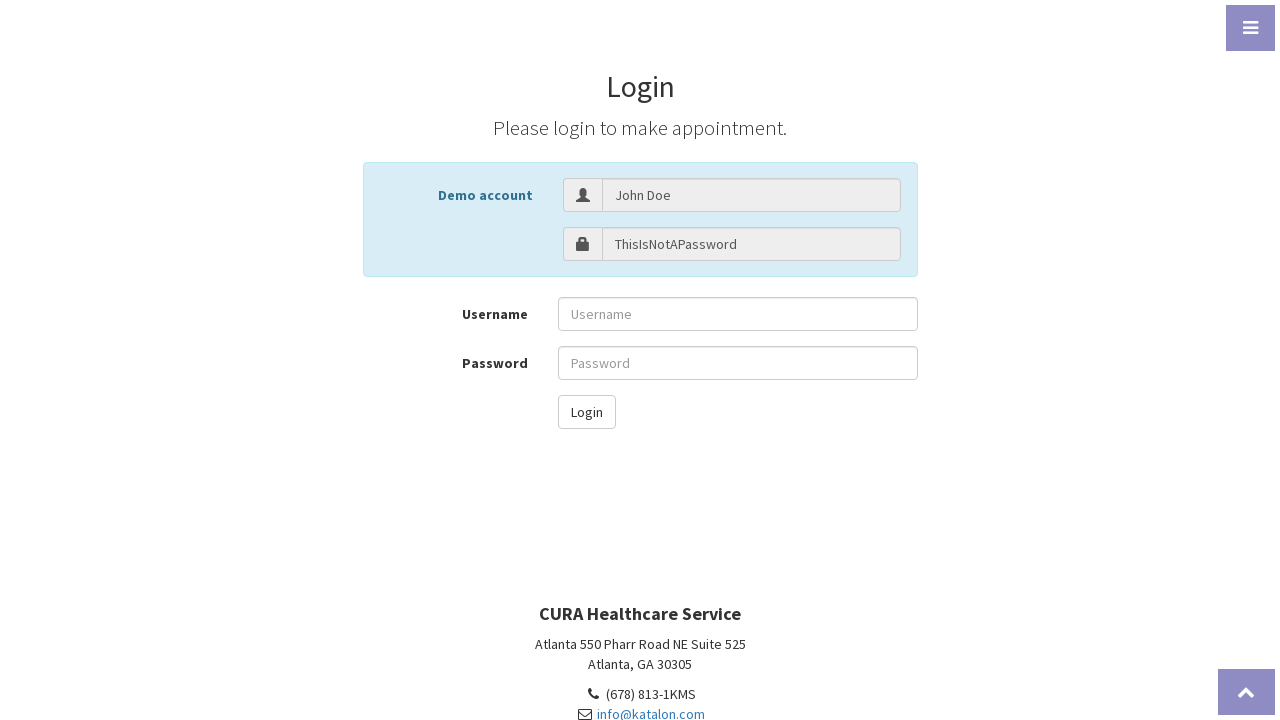